Navigates to a dynamic table demo page and waits for the table body to be visible

Starting URL: https://qaplayground.dev/apps/dynamic-table/

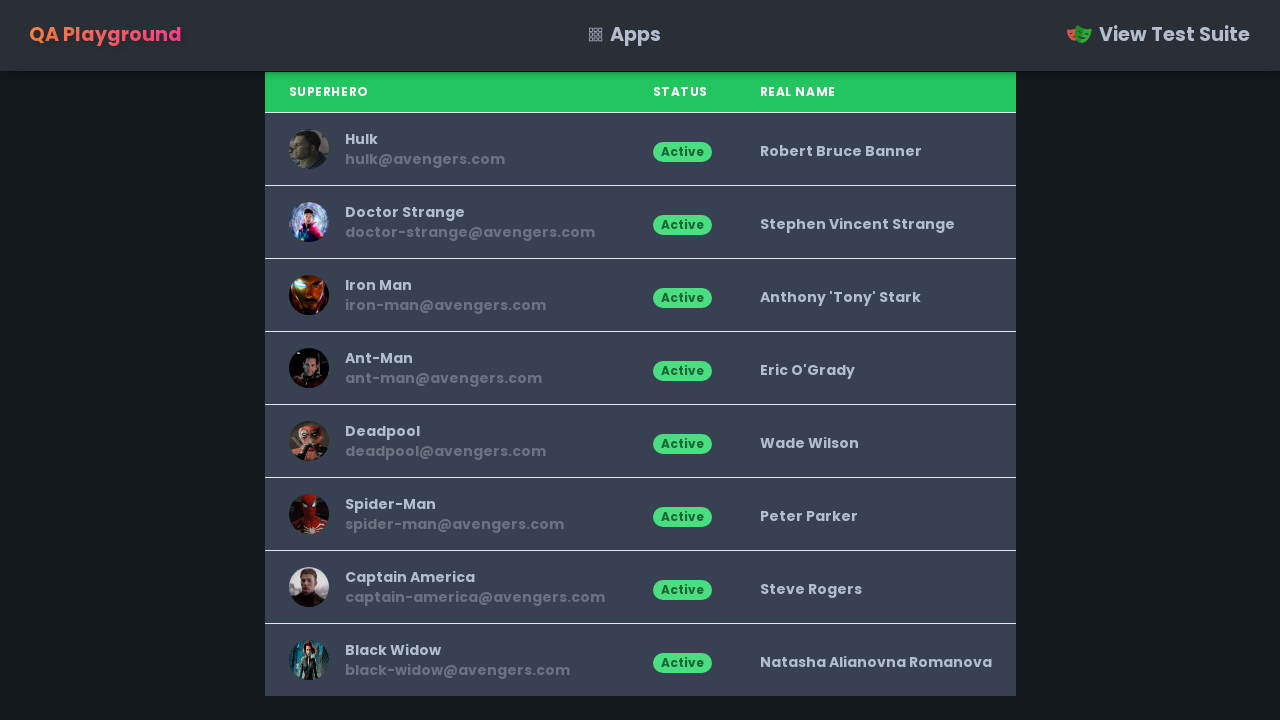

Navigated to dynamic table demo page
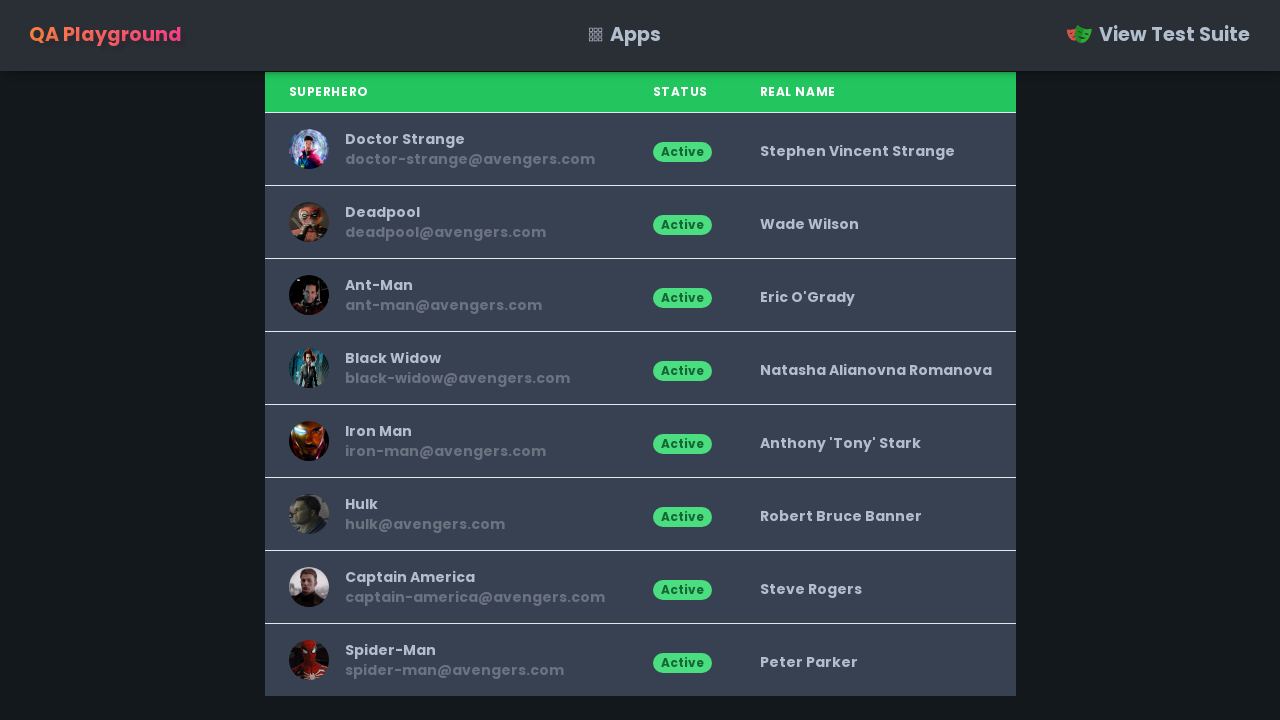

Table body became visible with data
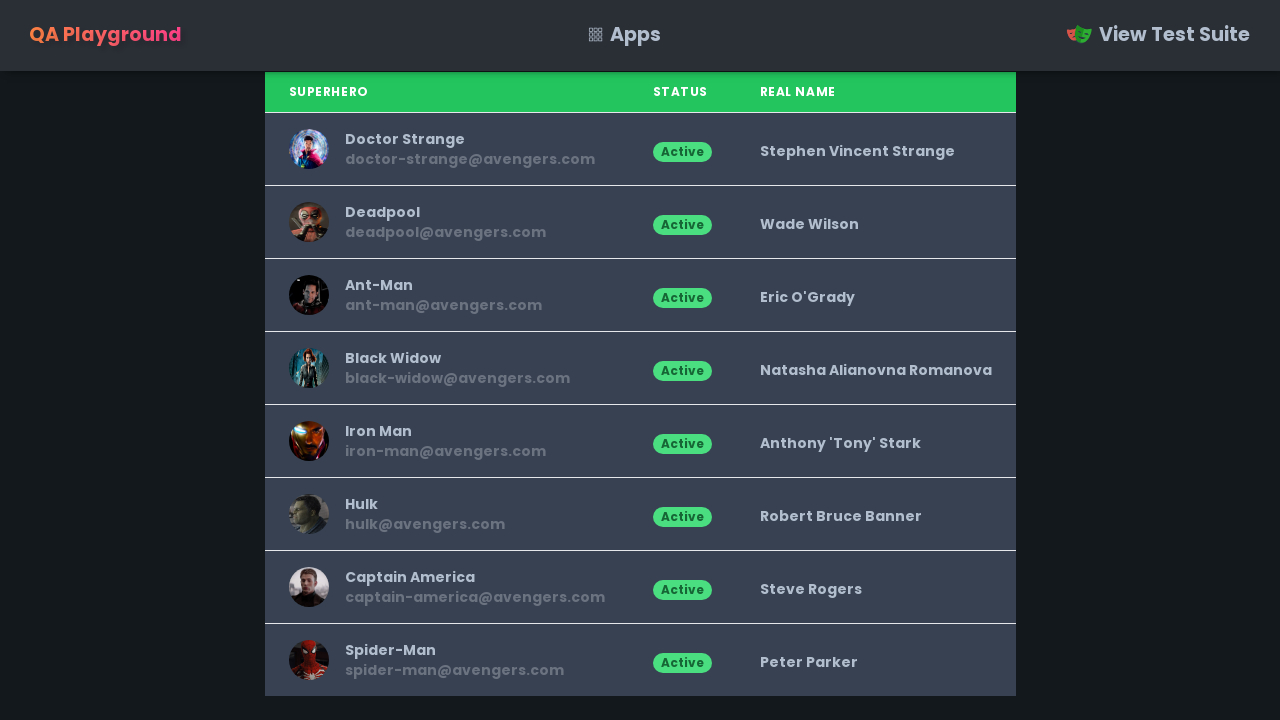

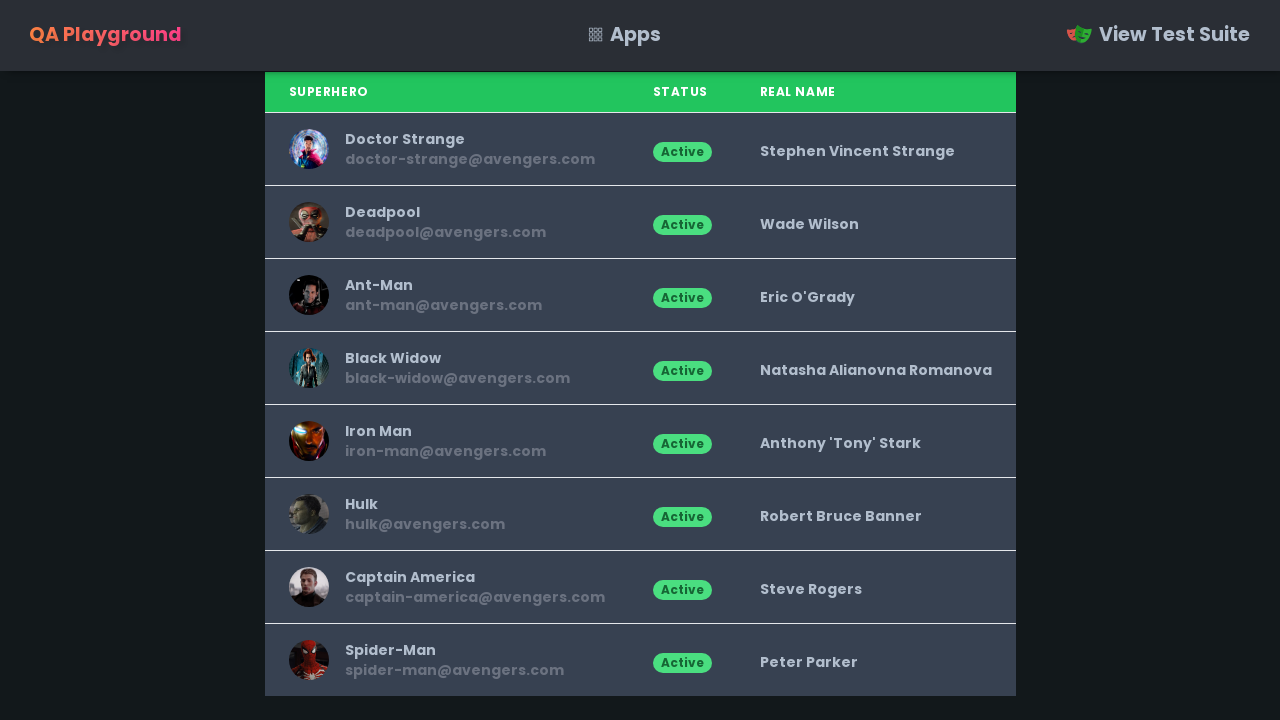